Tests that the "Clear completed" button is hidden when there are no completed items.

Starting URL: https://demo.playwright.dev/todomvc

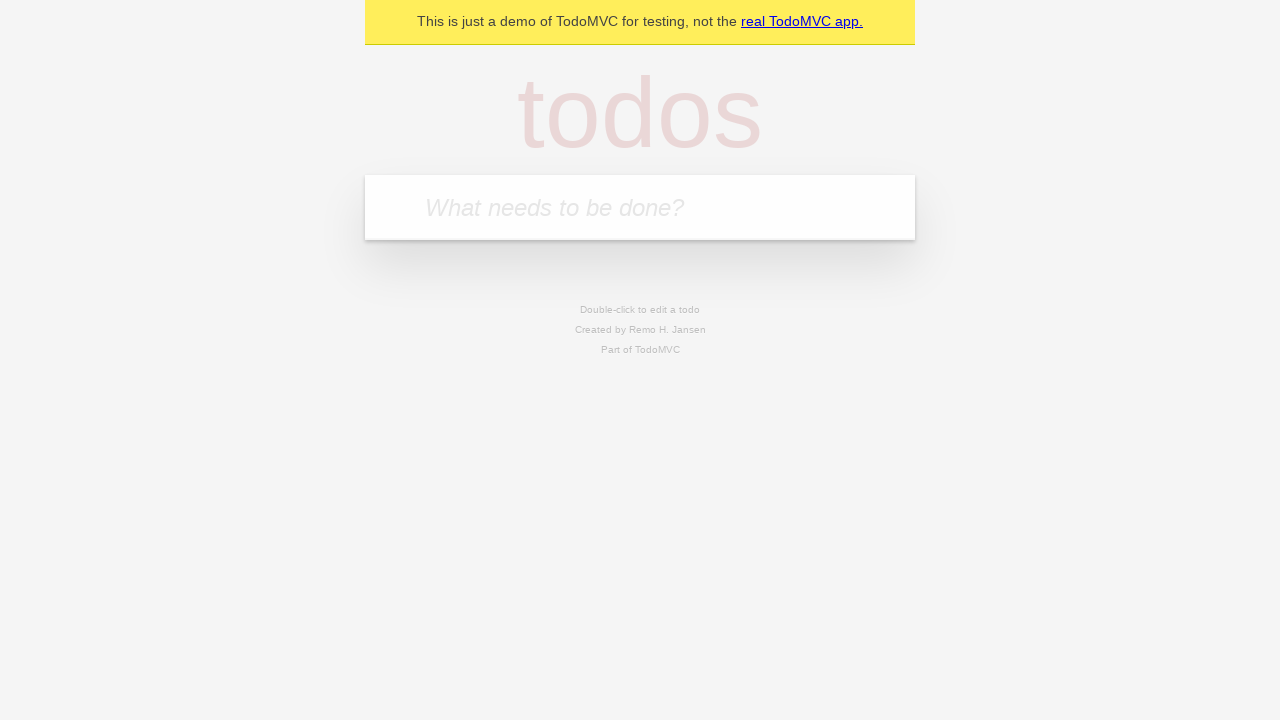

Located the 'What needs to be done?' input field
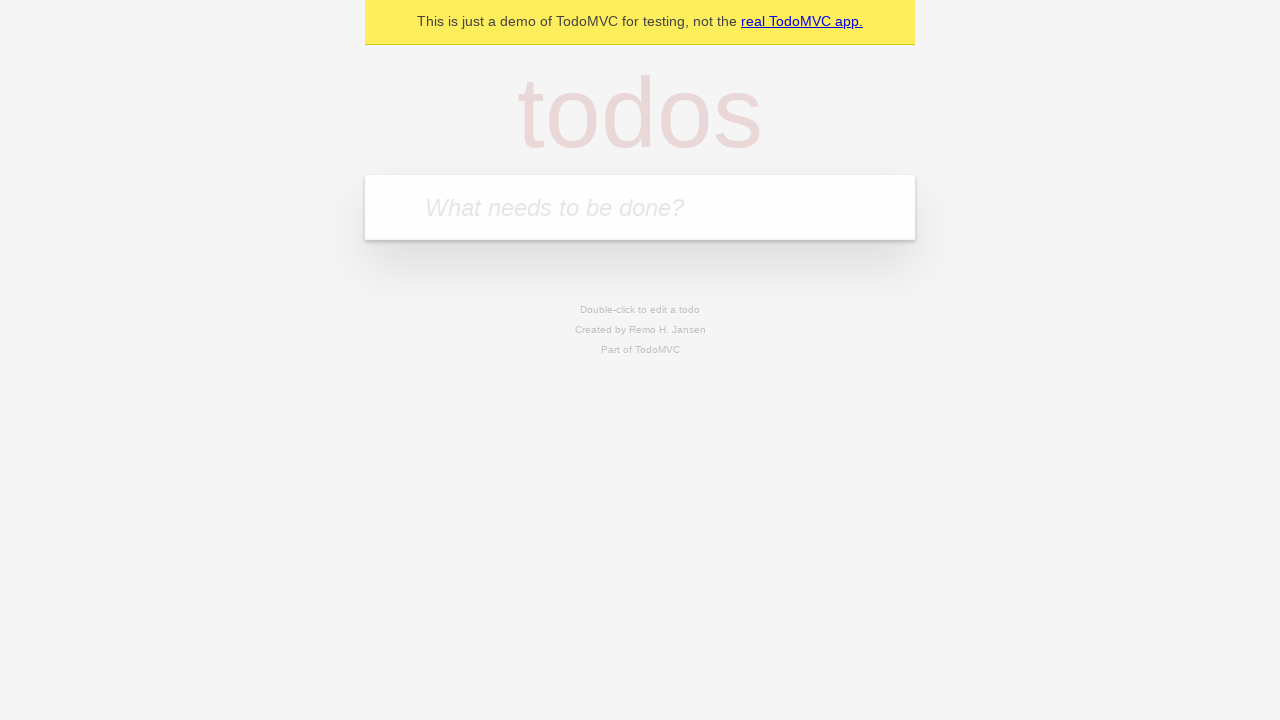

Filled input with 'buy some cheese' on internal:attr=[placeholder="What needs to be done?"i]
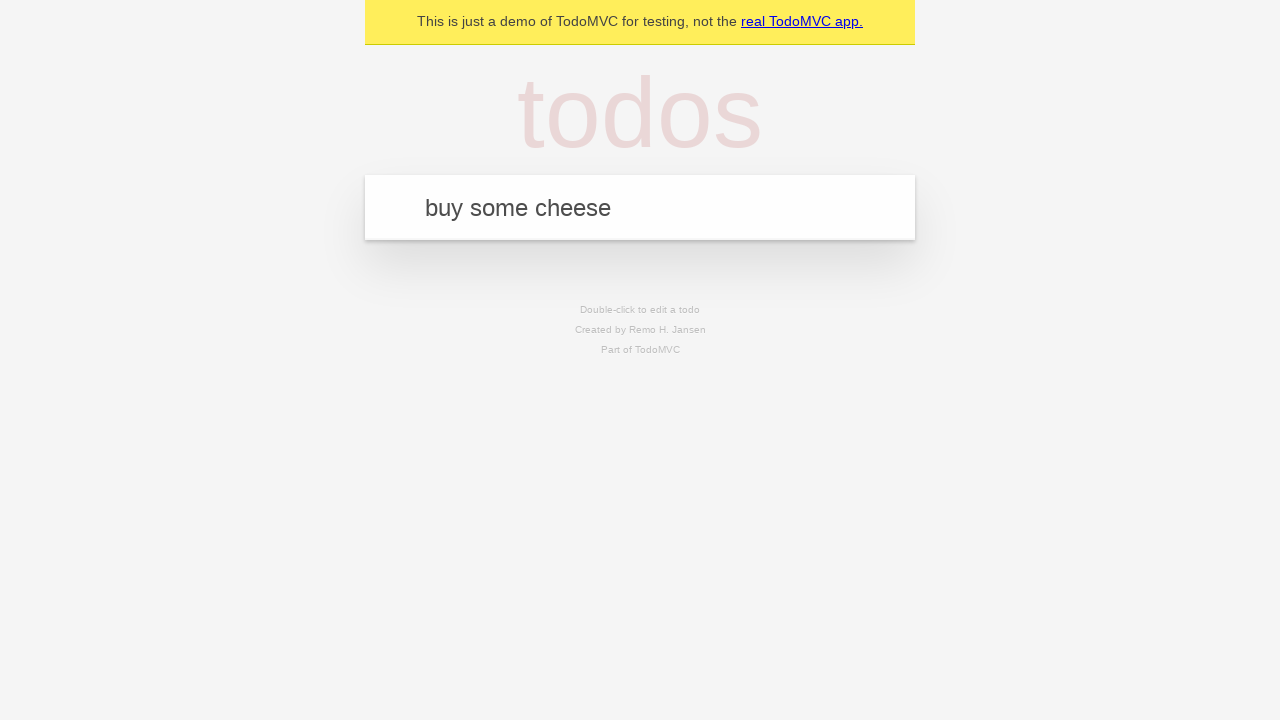

Pressed Enter to create first todo item on internal:attr=[placeholder="What needs to be done?"i]
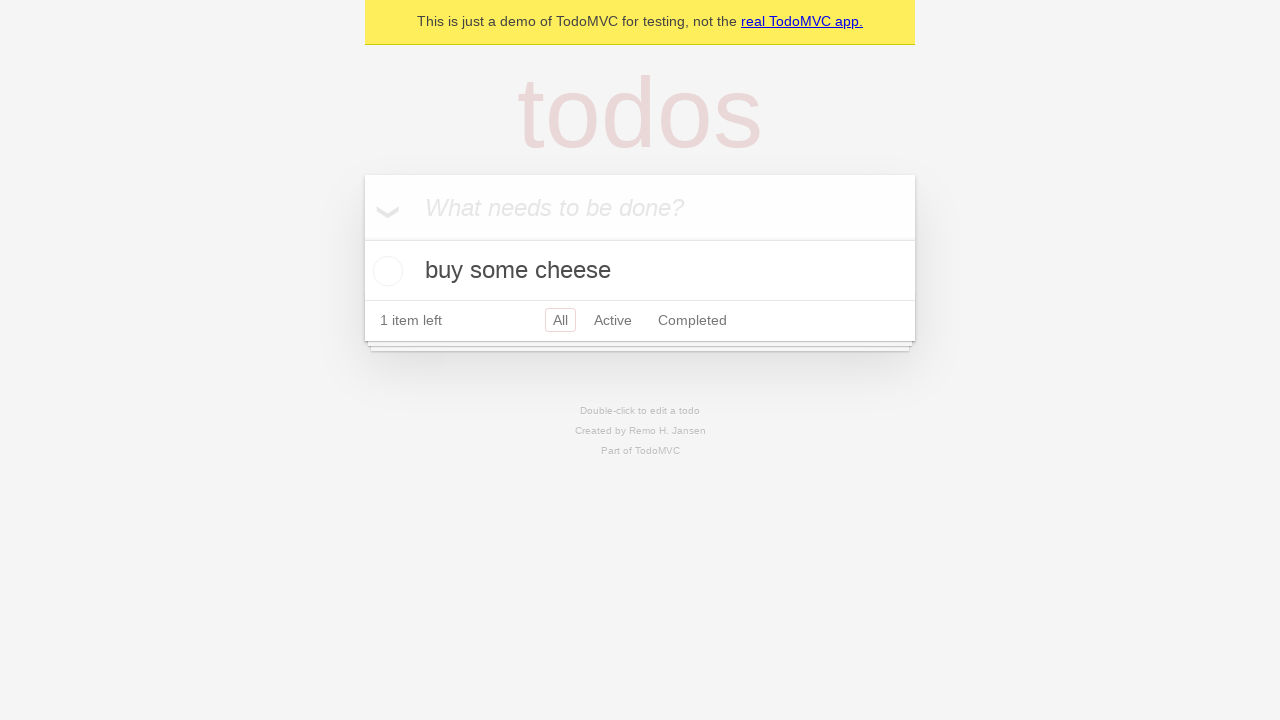

Filled input with 'feed the cat' on internal:attr=[placeholder="What needs to be done?"i]
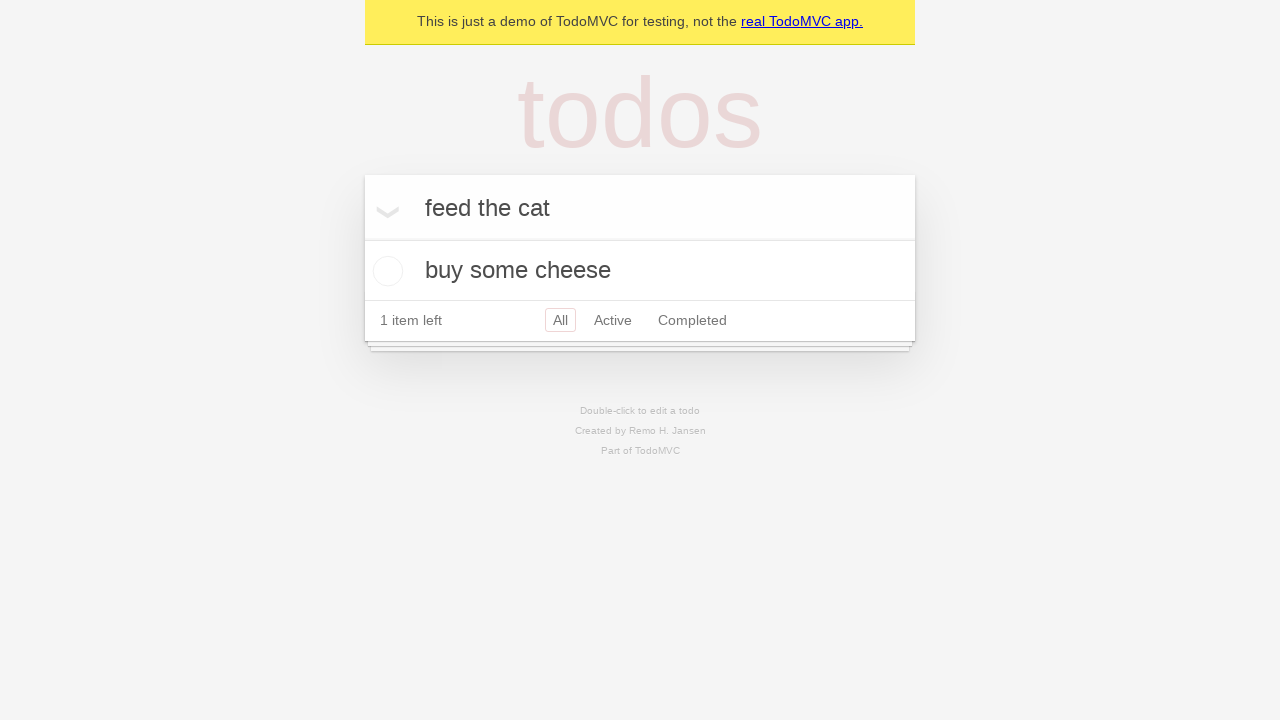

Pressed Enter to create second todo item on internal:attr=[placeholder="What needs to be done?"i]
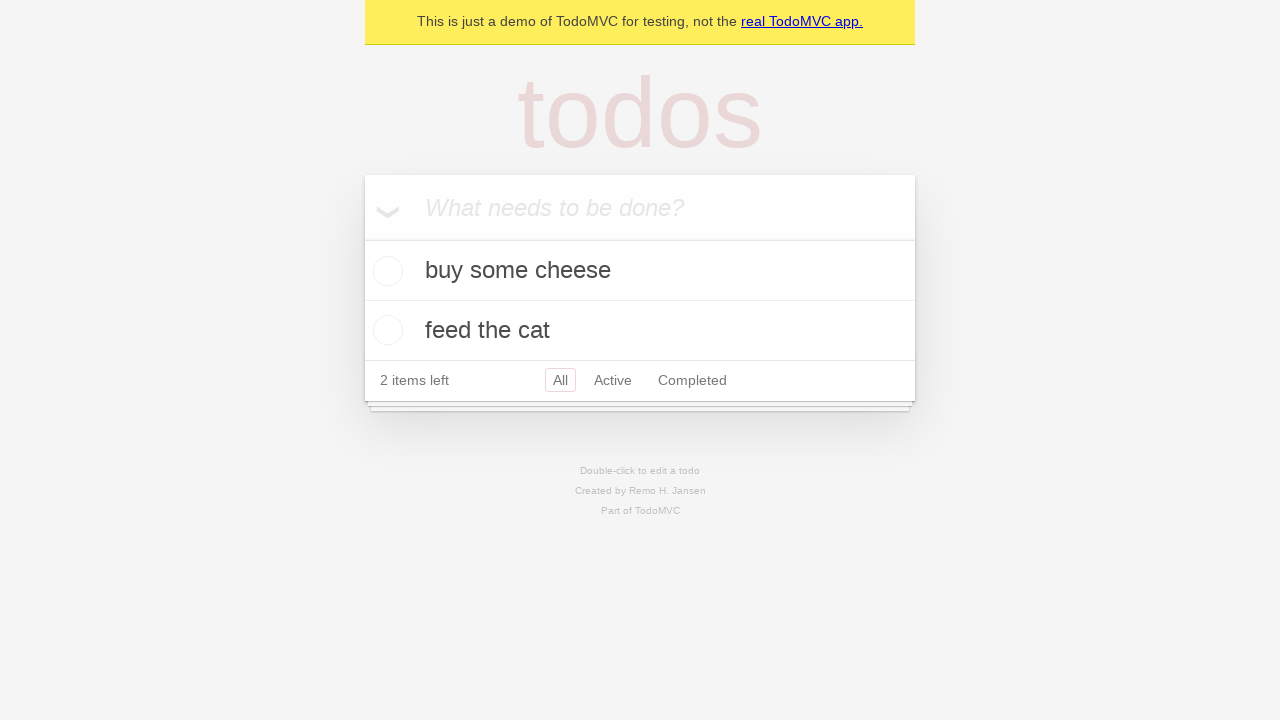

Filled input with 'book a doctors appointment' on internal:attr=[placeholder="What needs to be done?"i]
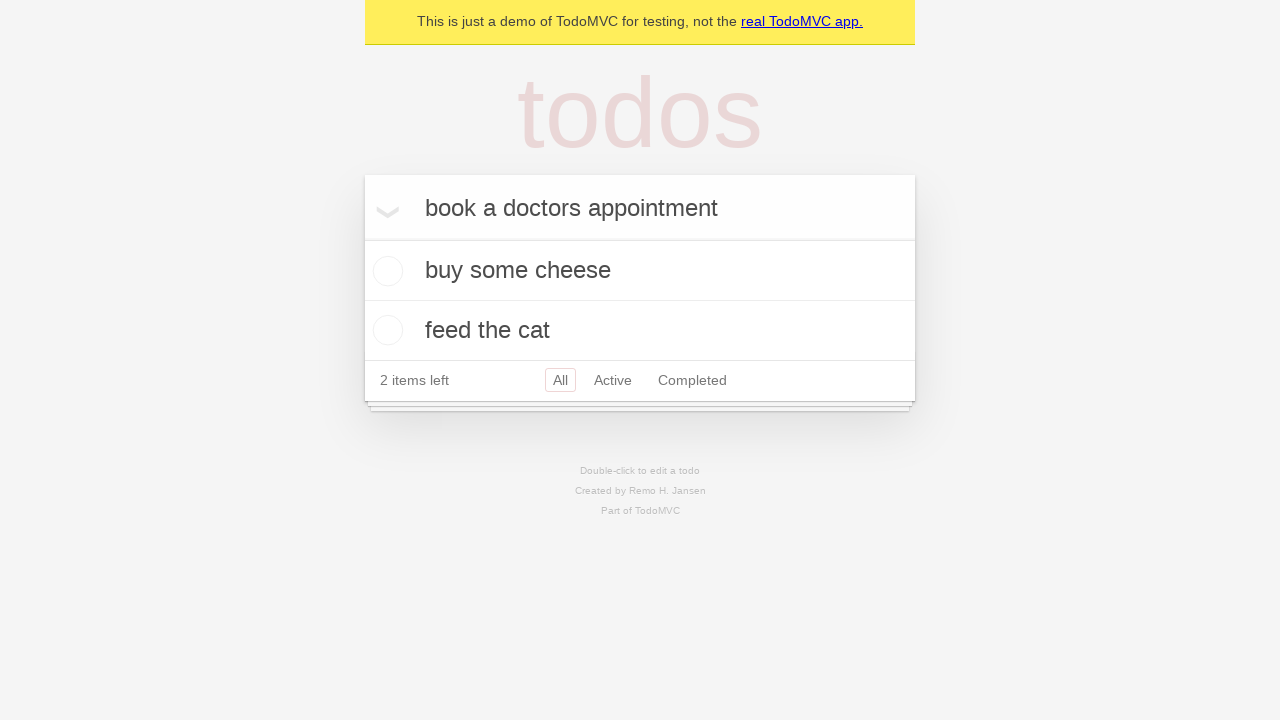

Pressed Enter to create third todo item on internal:attr=[placeholder="What needs to be done?"i]
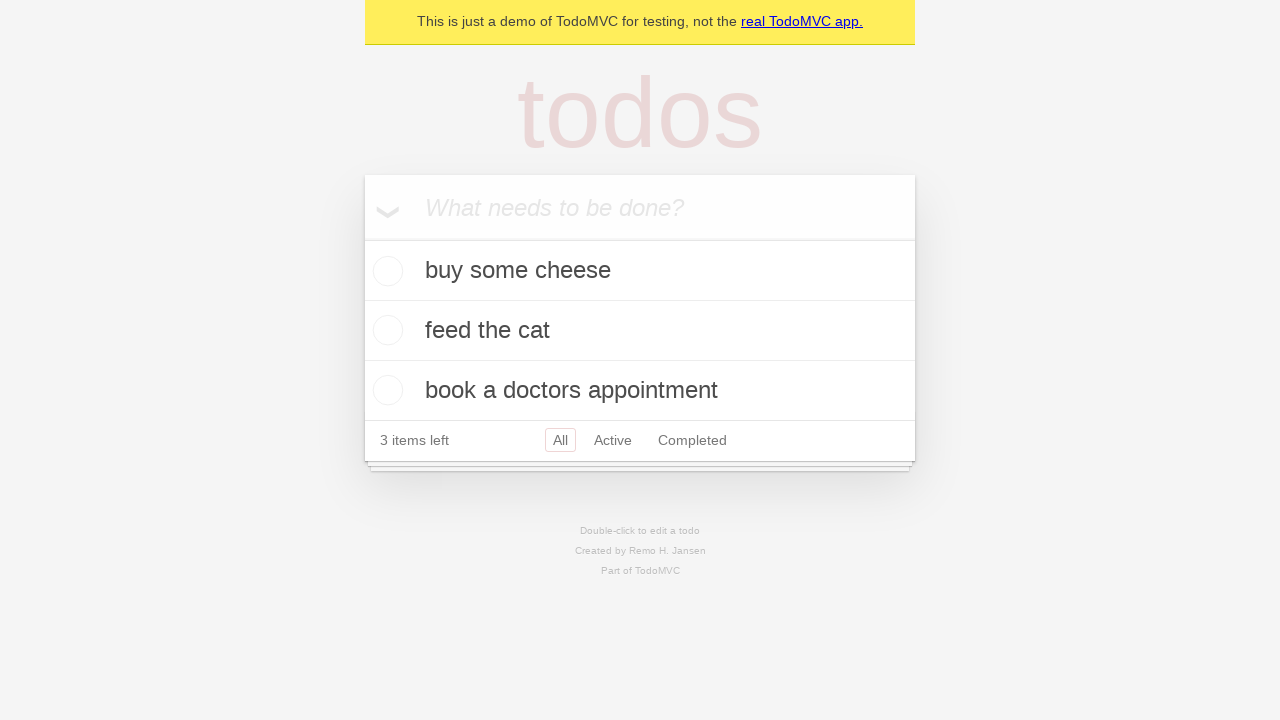

Checked the first todo item as completed at (385, 271) on .todo-list li .toggle >> nth=0
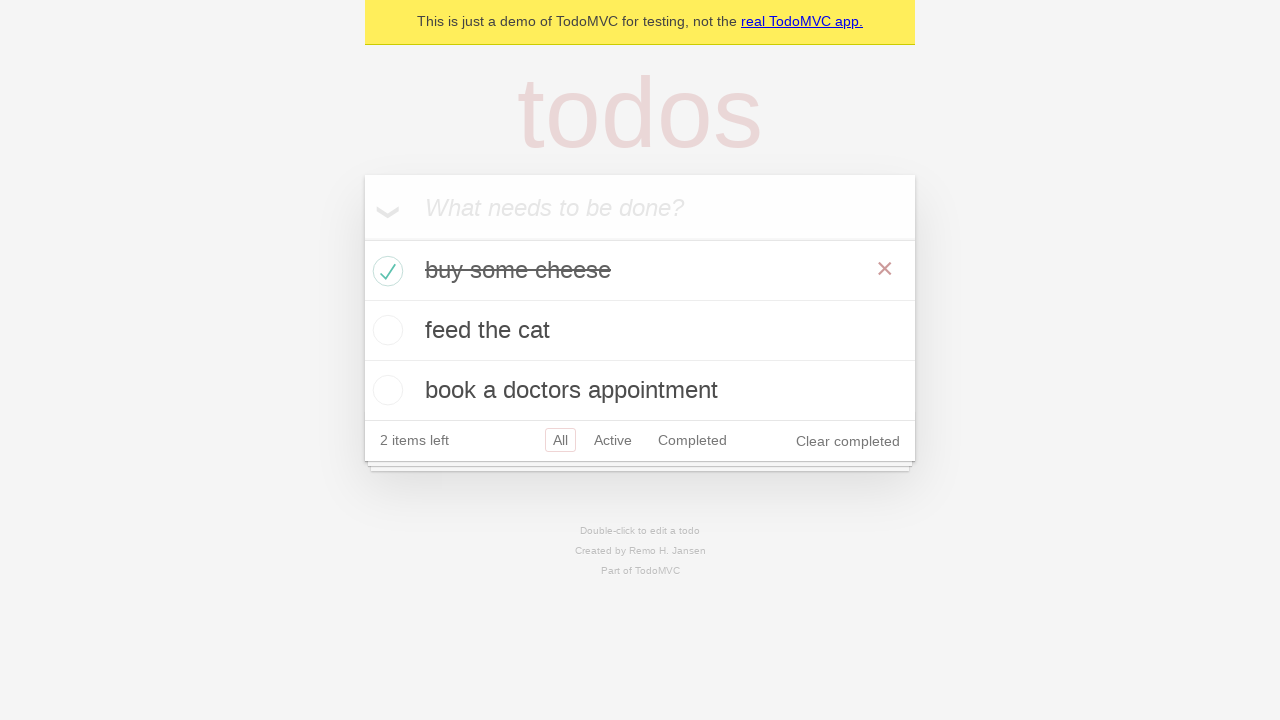

Clicked the 'Clear completed' button at (848, 441) on internal:role=button[name="Clear completed"i]
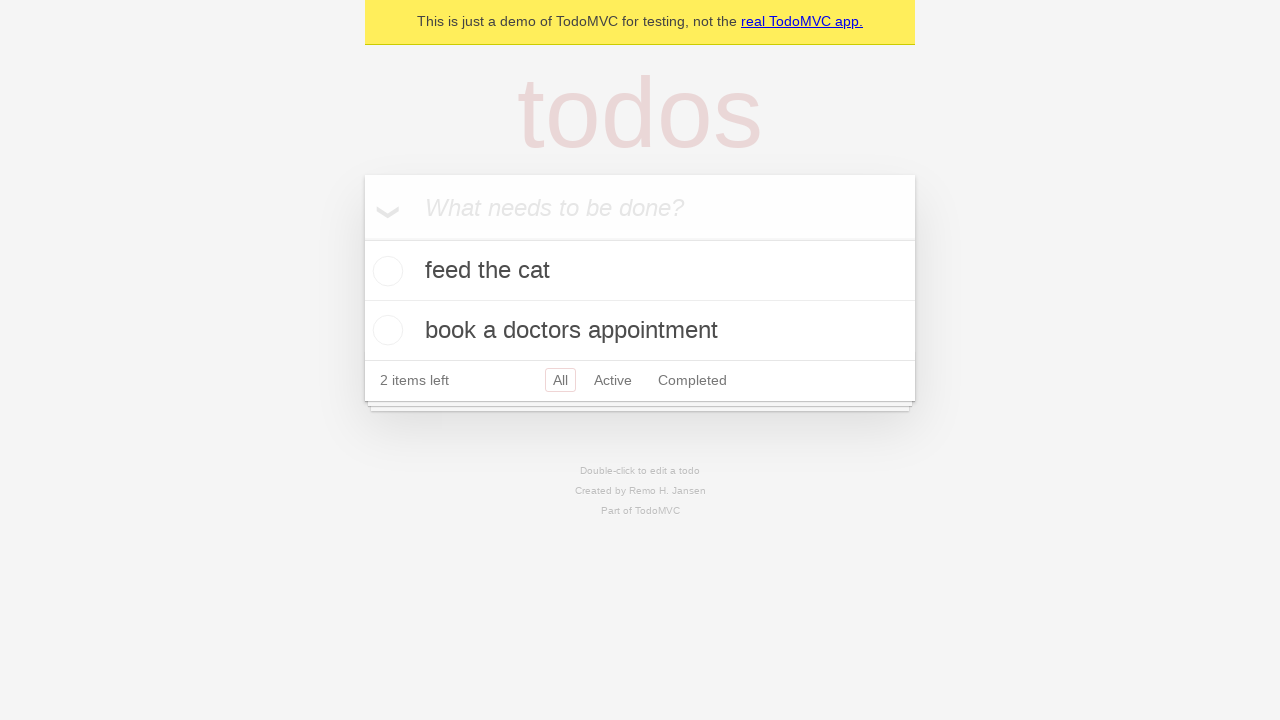

Waited 500ms for 'Clear completed' button to be hidden
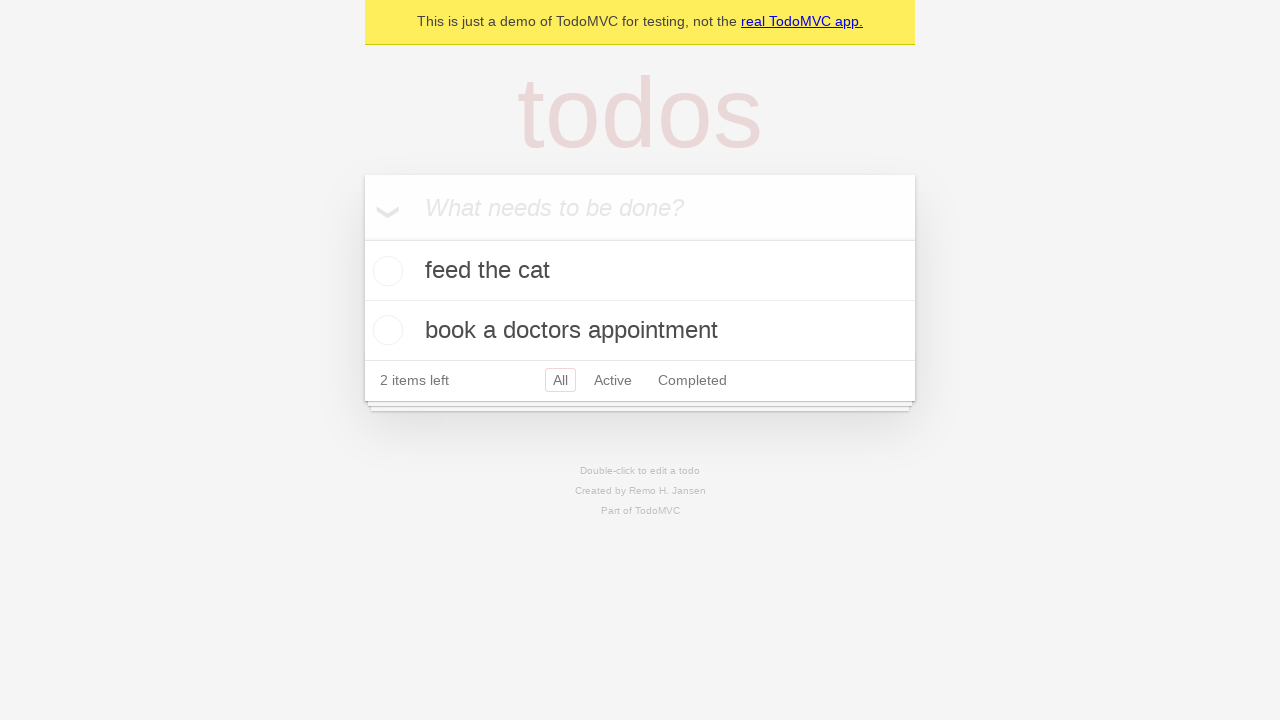

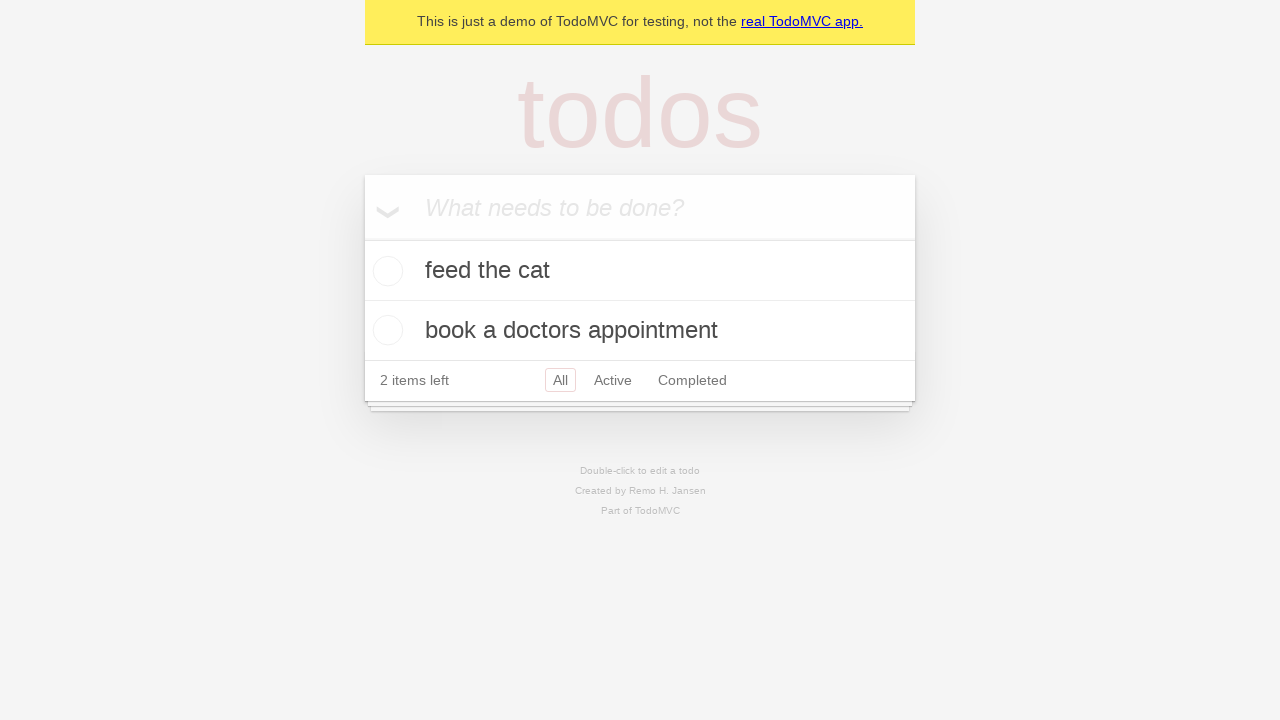